Tests scrollbar functionality by scrolling a hidden button into view on a UI testing playground page

Starting URL: http://uitestingplayground.com/scrollbars

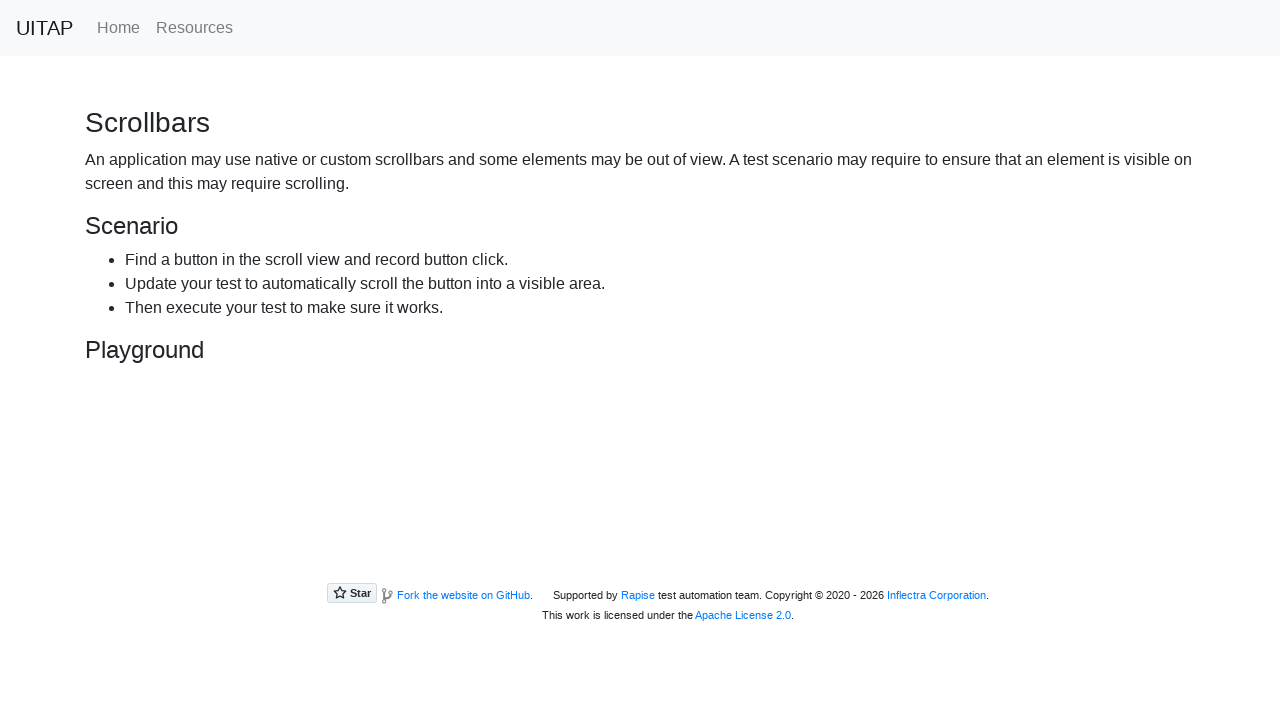

Located the 'Hiding Button' element
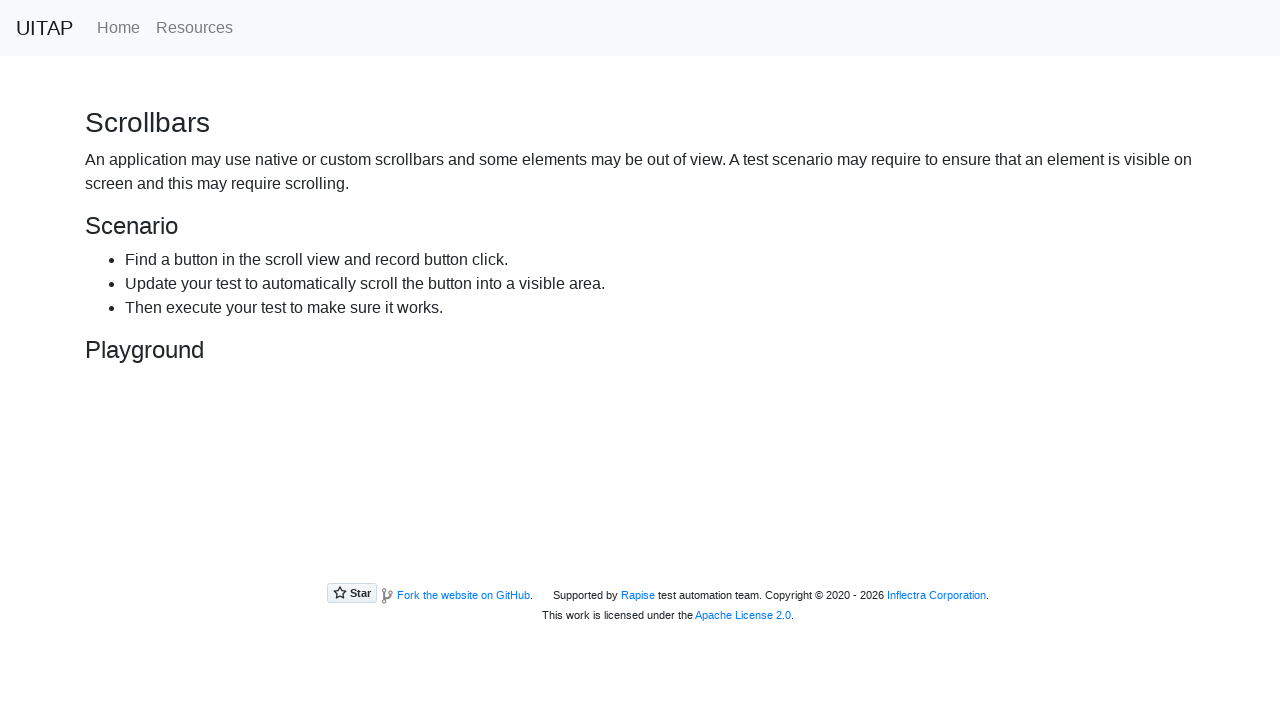

Scrolled the hidden button into view
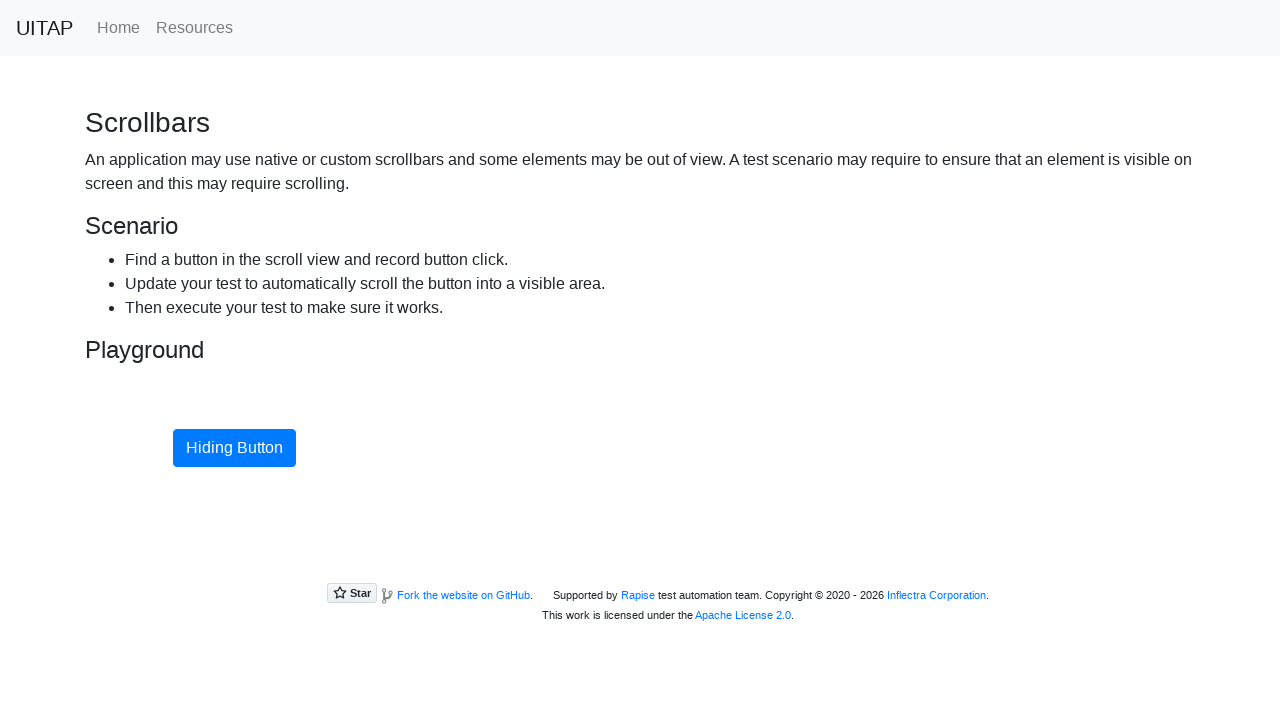

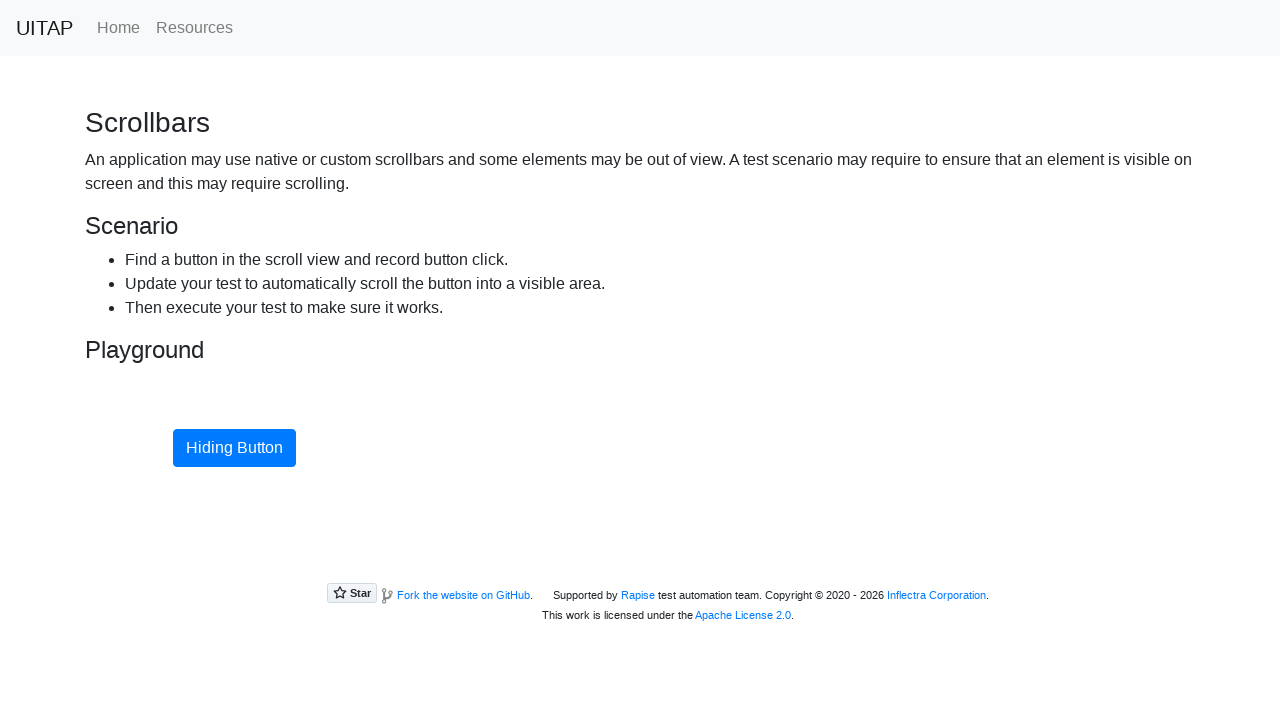